Tests JavaScript alert functionality including prompt alerts (with text input) and confirm alerts (OK/Cancel buttons) on a demo automation testing site.

Starting URL: https://demo.automationtesting.in/Alerts.html

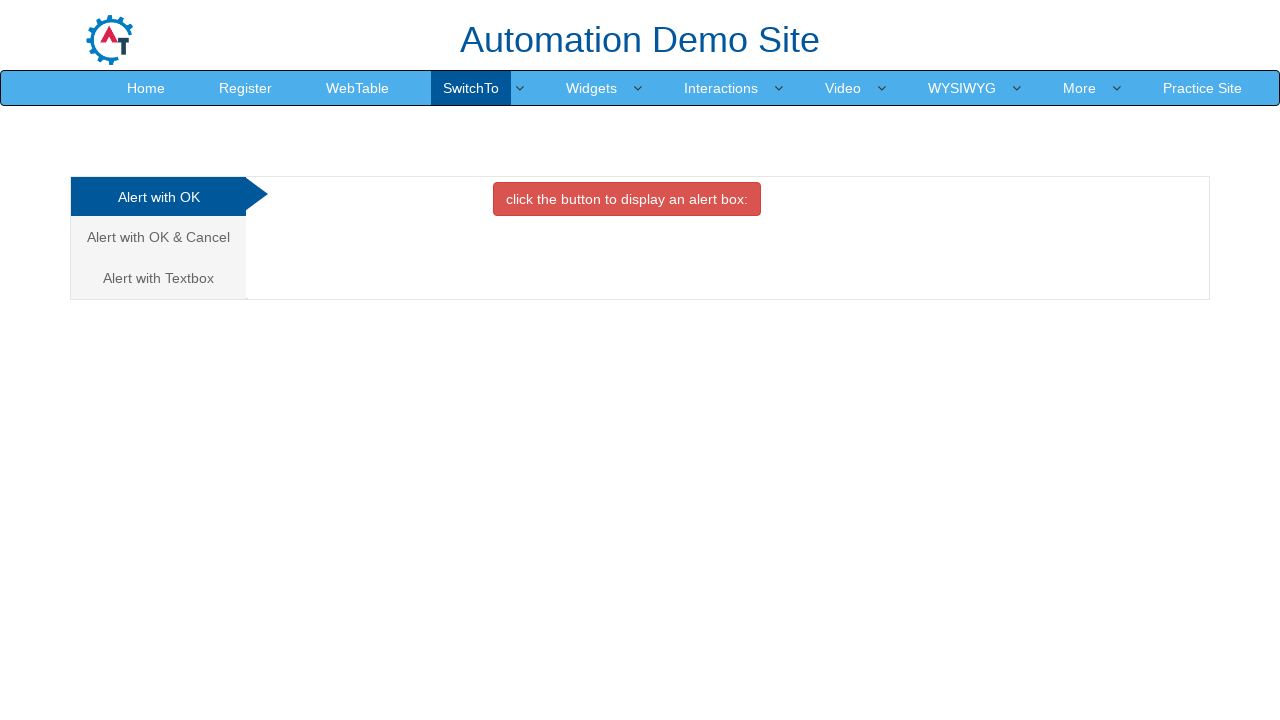

Set up dialog handler for prompt alerts
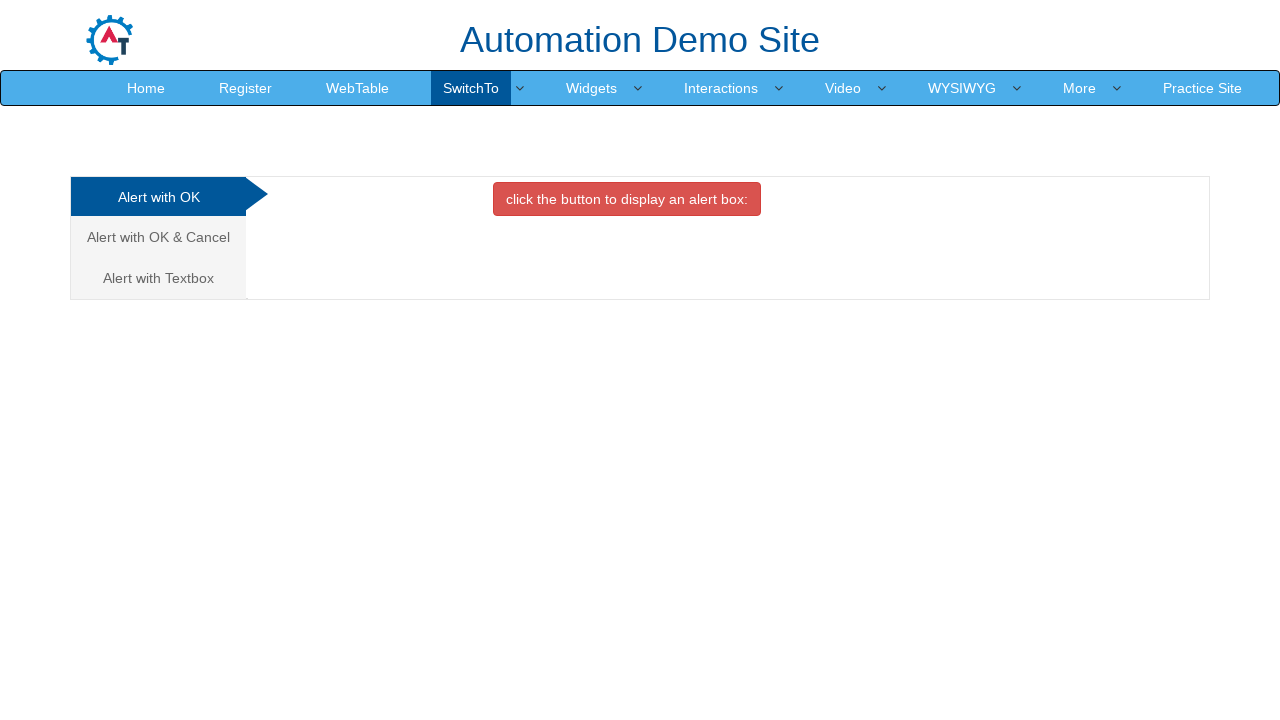

Clicked on 'Alert with Textbox' tab at (158, 278) on a[href='#Textbox']
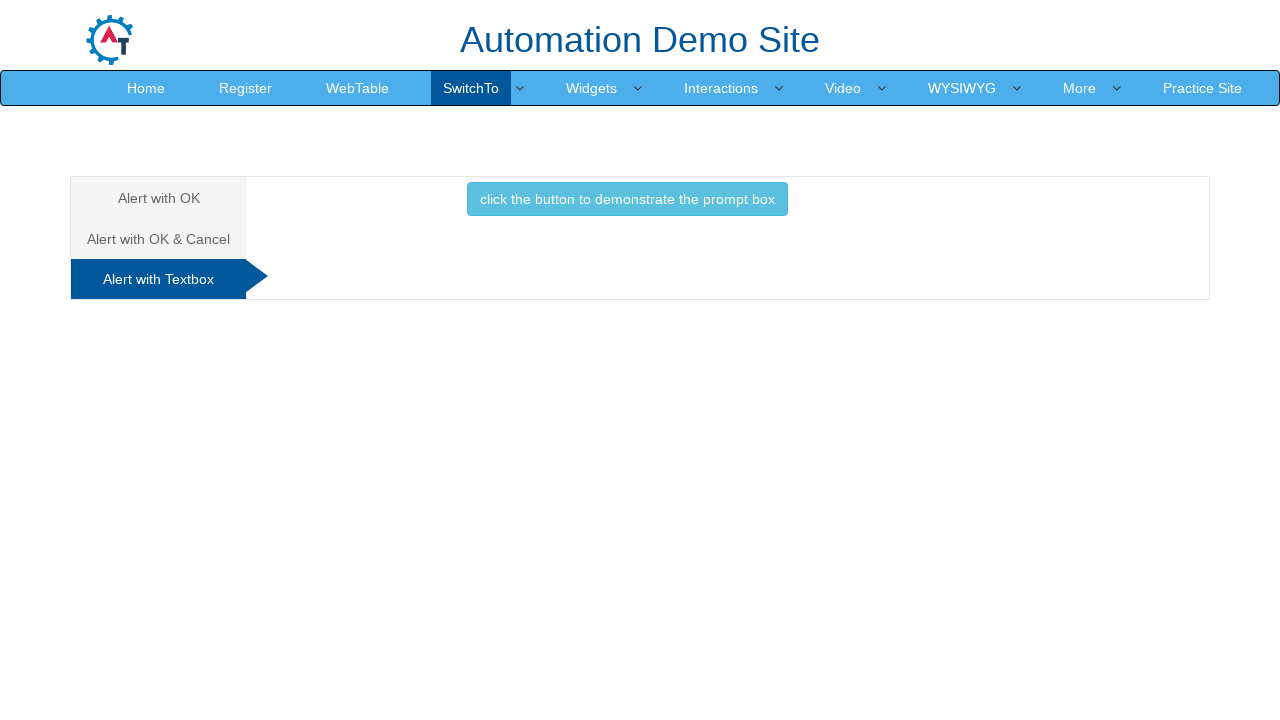

Clicked button to trigger prompt alert at (627, 199) on button.btn.btn-info
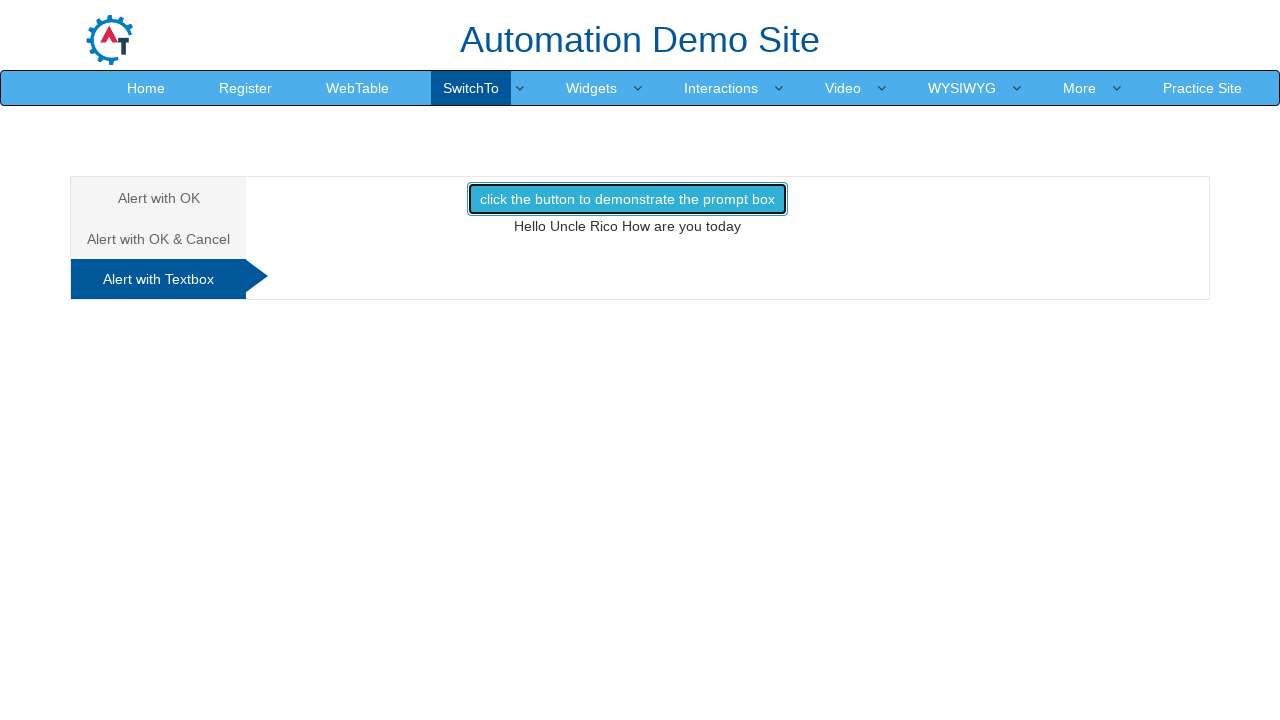

Prompt alert result text appeared
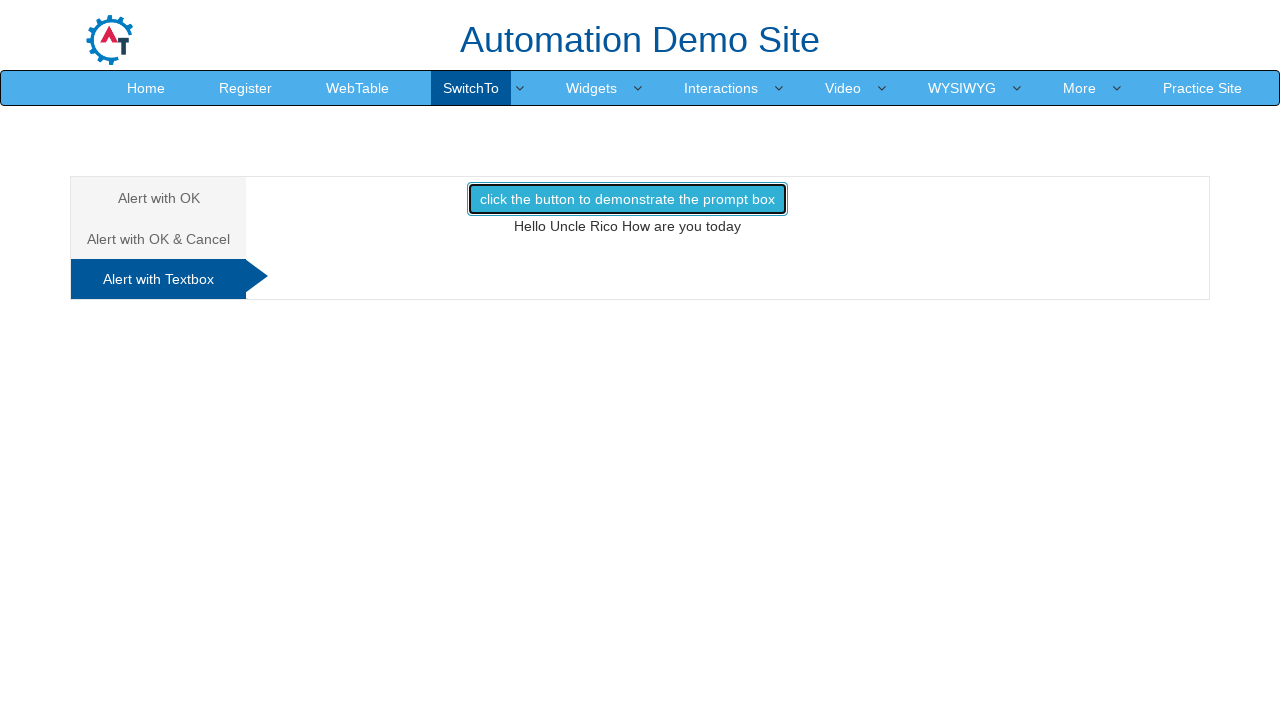

Verified prompt result text: Hello Uncle Rico How are you today
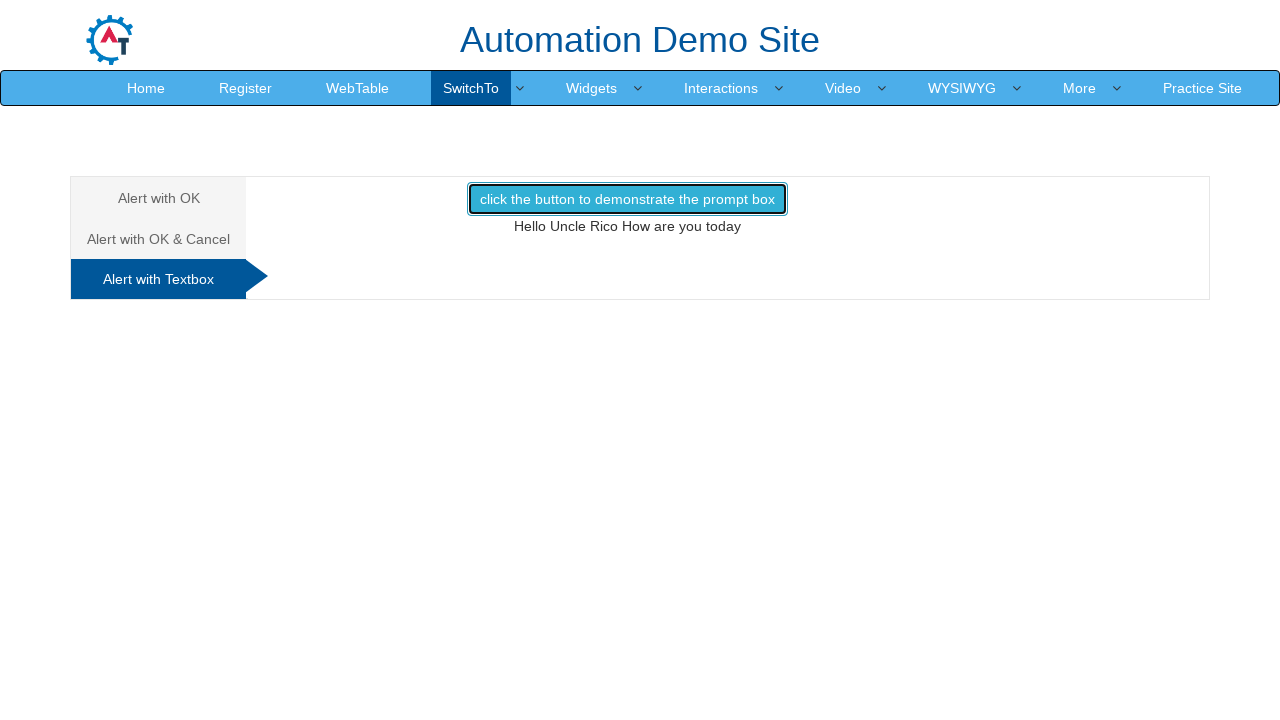

Removed prompt dialog handler
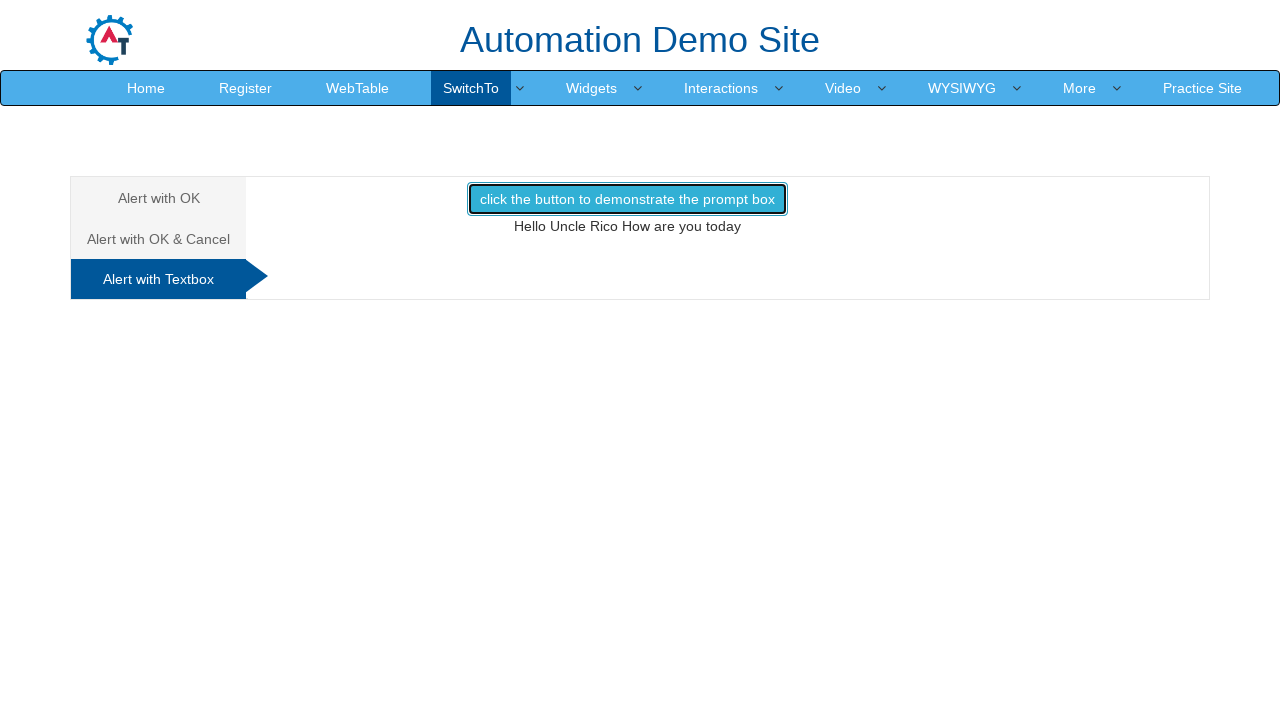

Navigated to Alerts demo page
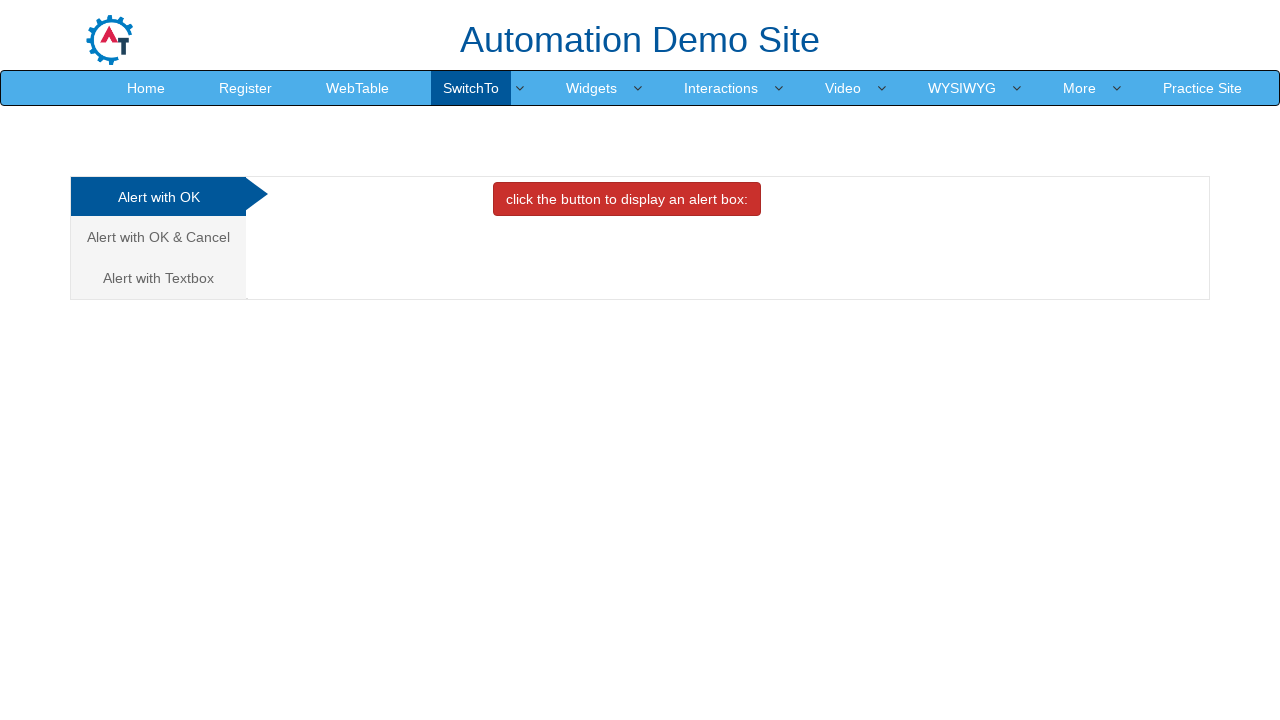

Set up dialog handler for confirm alerts
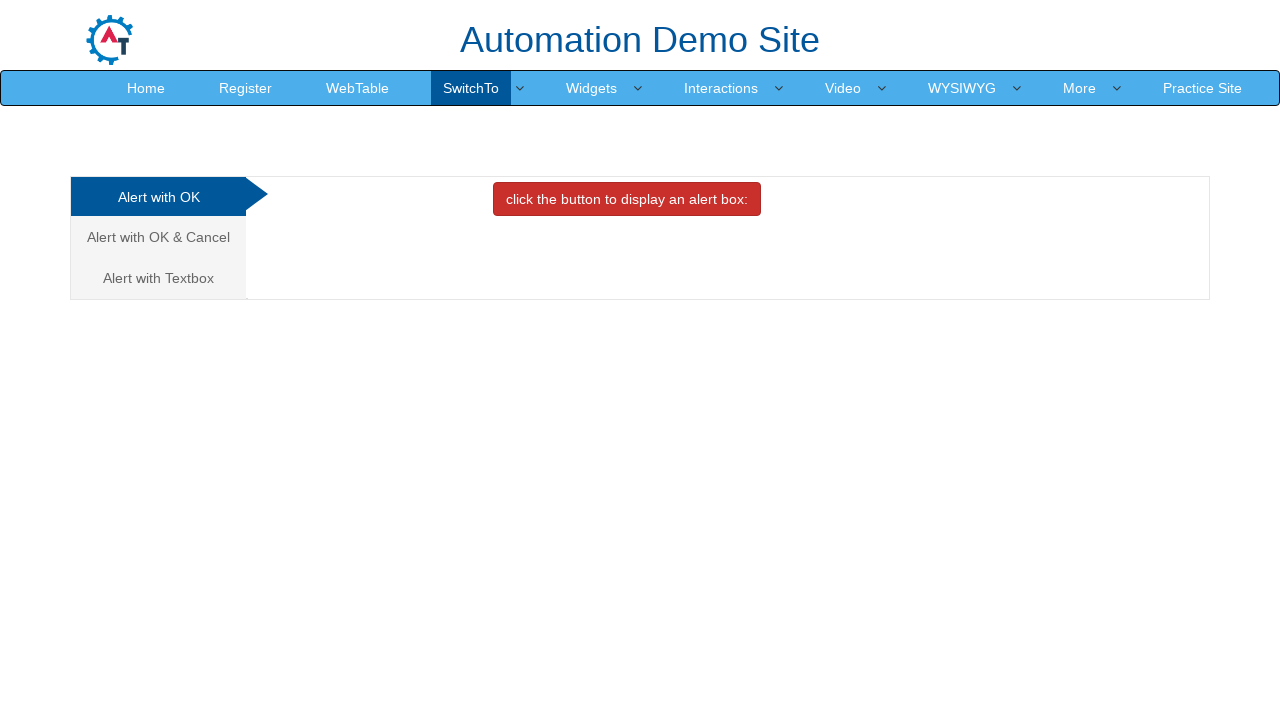

Clicked on 'Alert with OK & Cancel' tab at (158, 237) on a[href='#CancelTab']
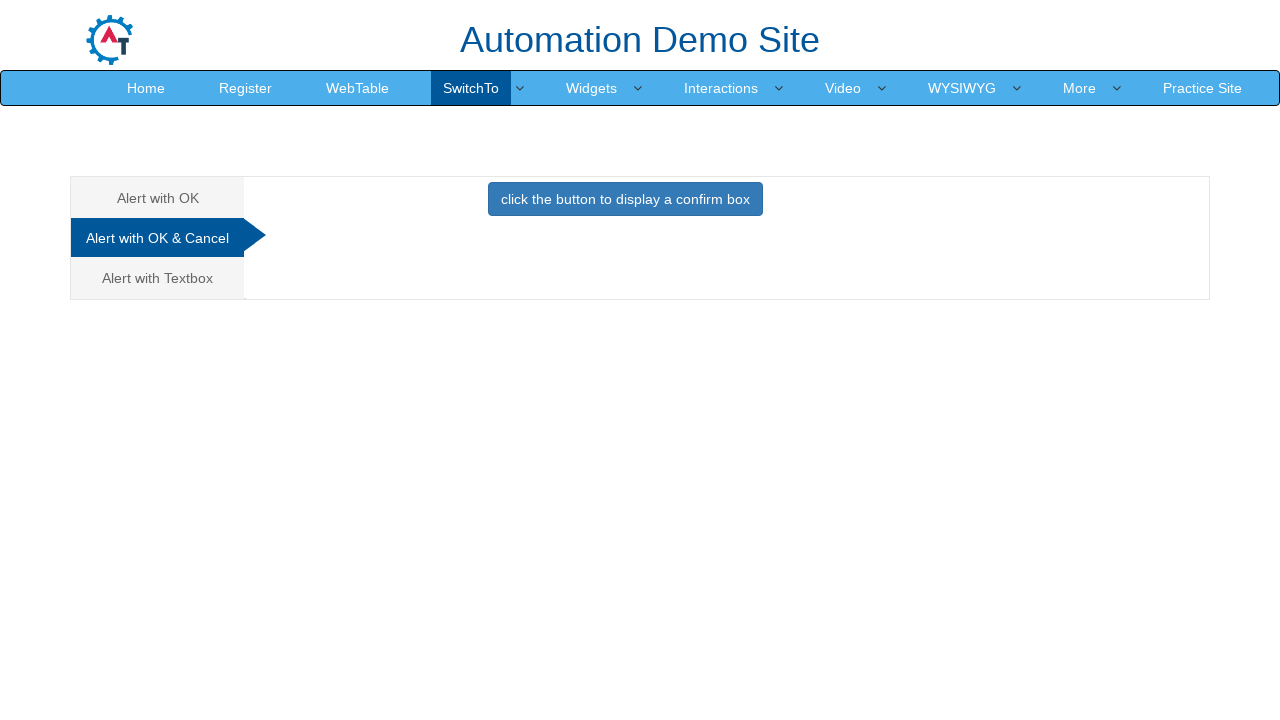

Clicked button to trigger confirm alert at (625, 199) on button.btn.btn-primary
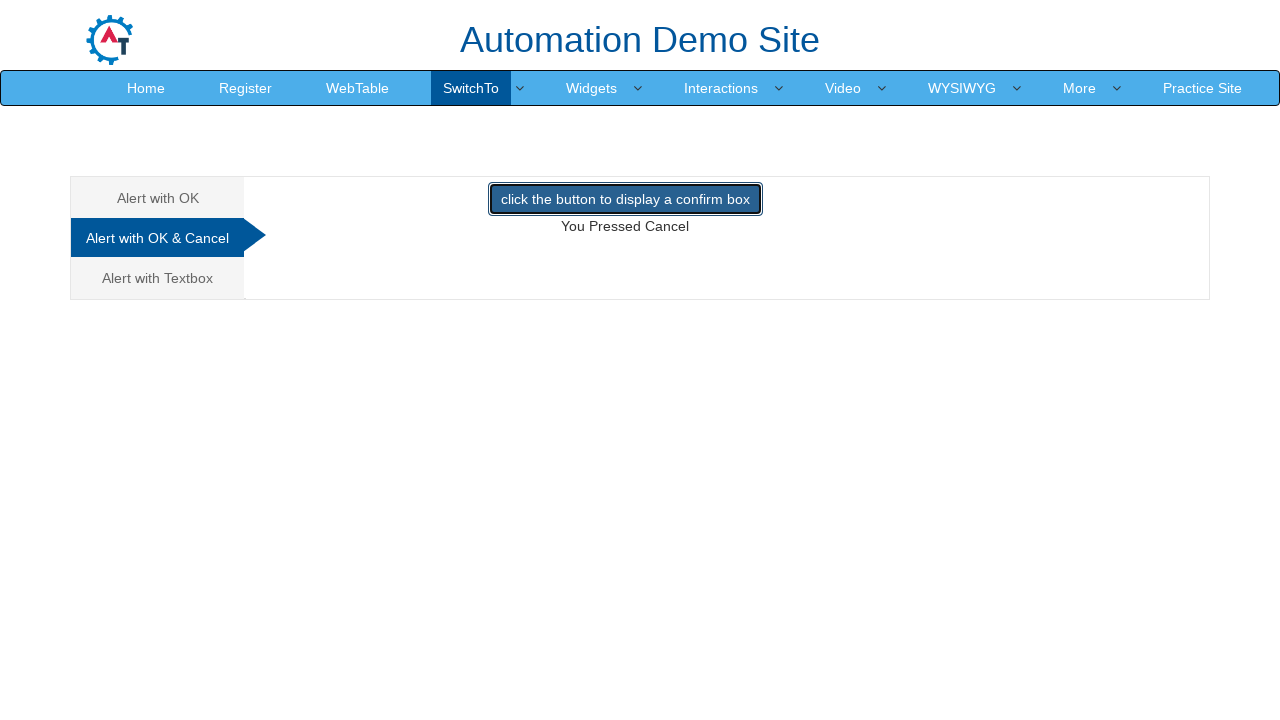

Confirm alert result text appeared
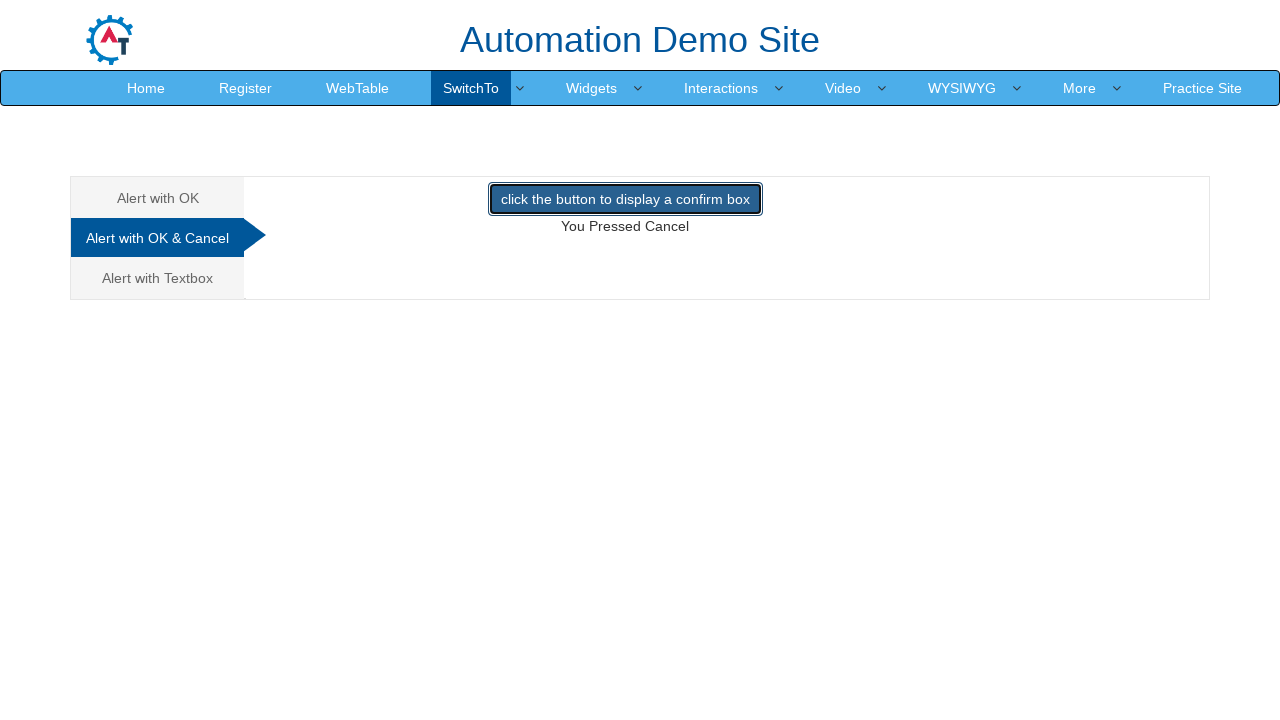

Verified confirm result text: You Pressed Cancel
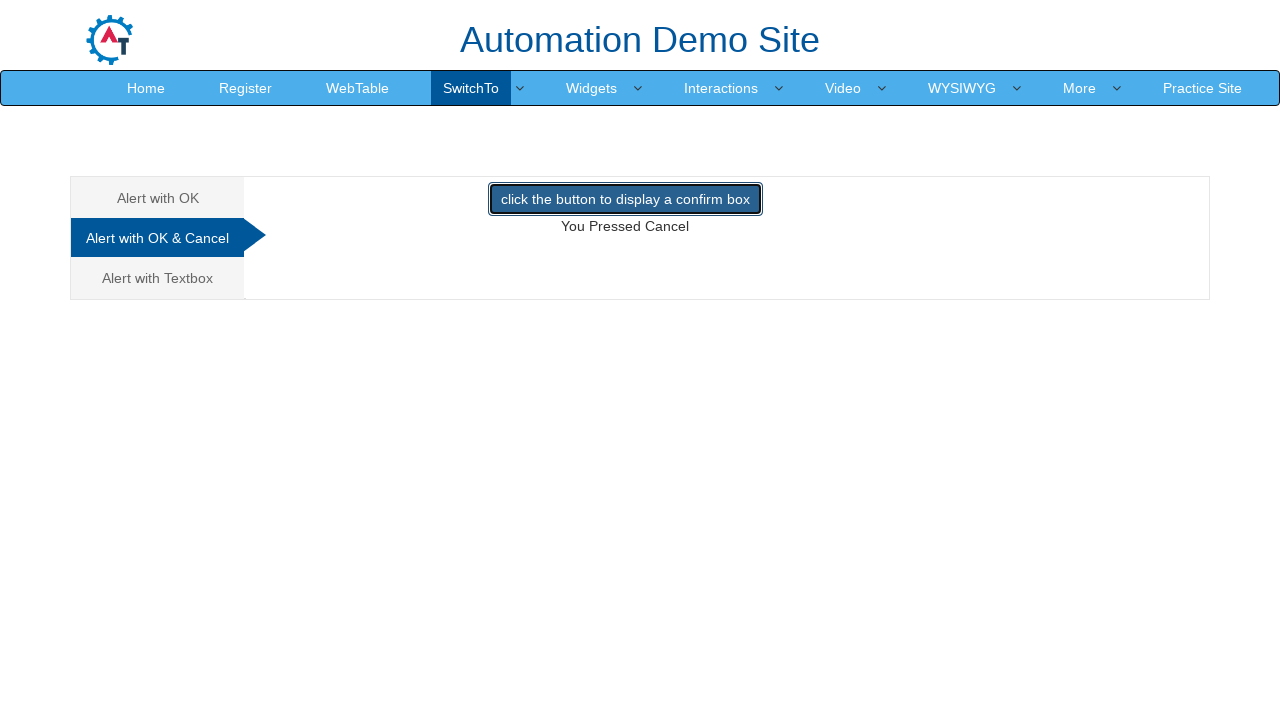

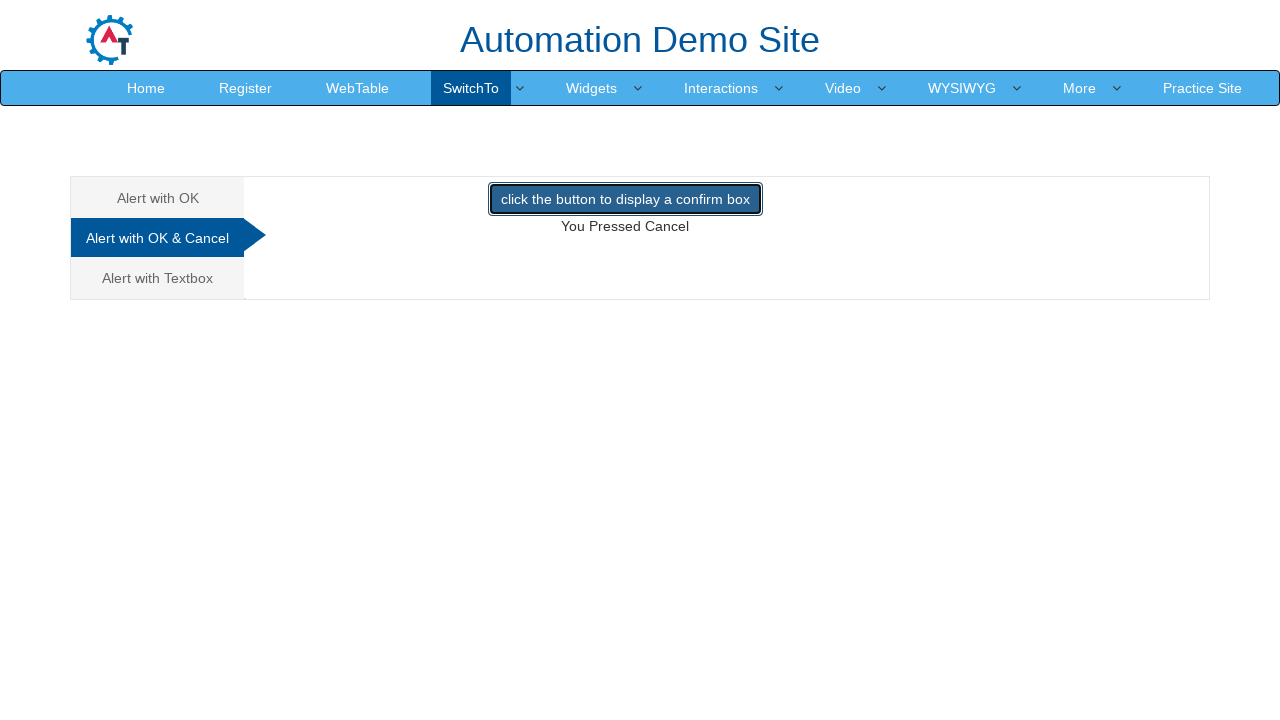